Tests the 12306 train ticket query functionality by filling in departure station, arrival station, travel date, and clicking the query button to search for available tickets.

Starting URL: https://kyfw.12306.cn/otn/leftTicket/init

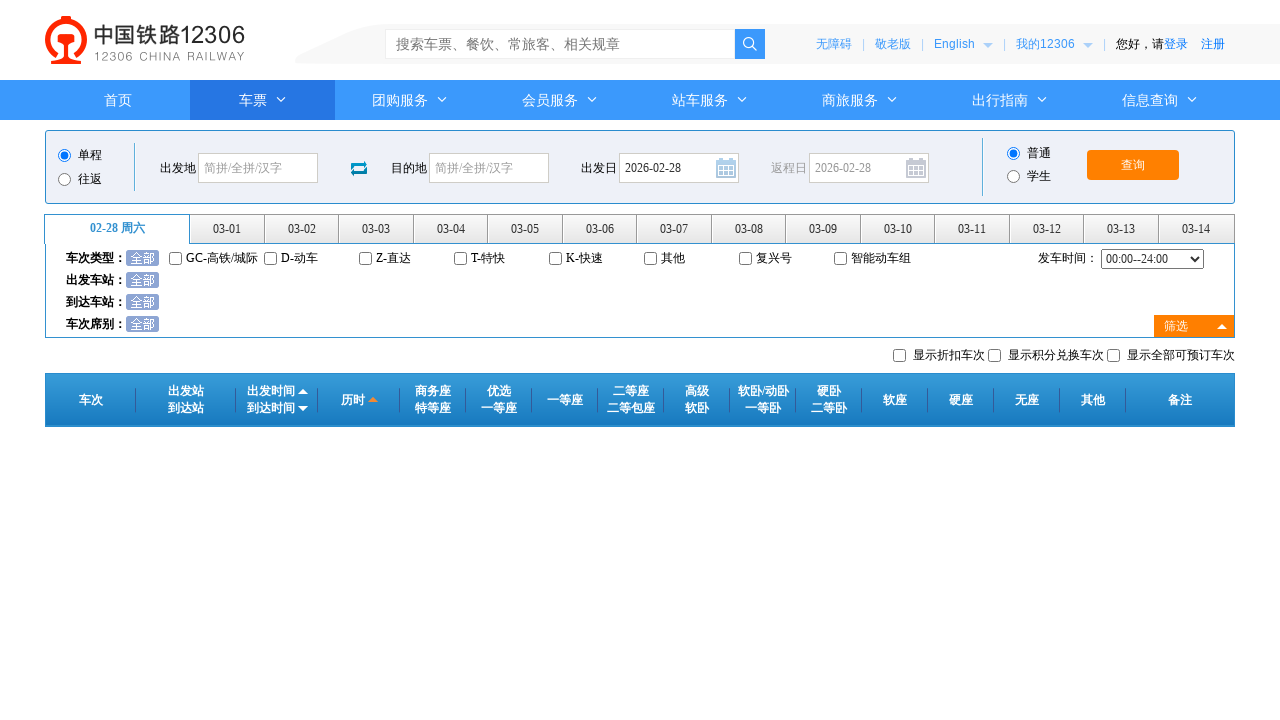

Clicked departure station field at (258, 168) on #fromStationText
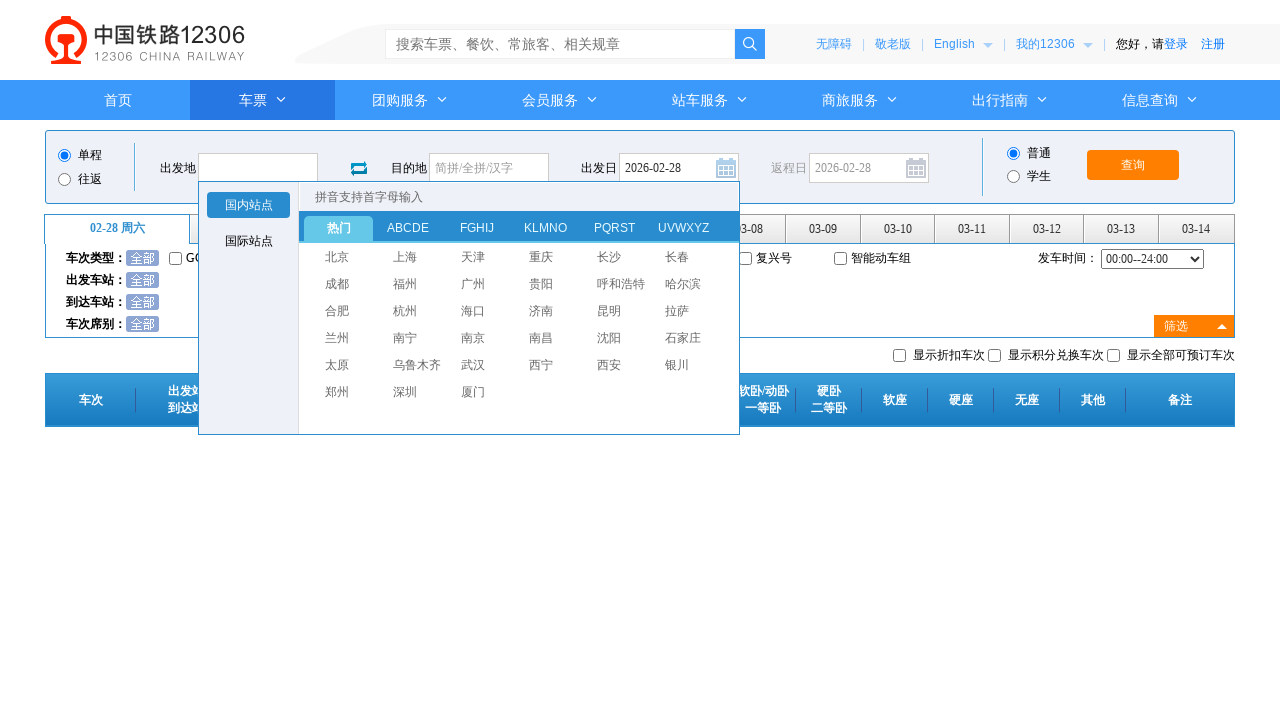

Filled departure station with '北京' (Beijing) on #fromStationText
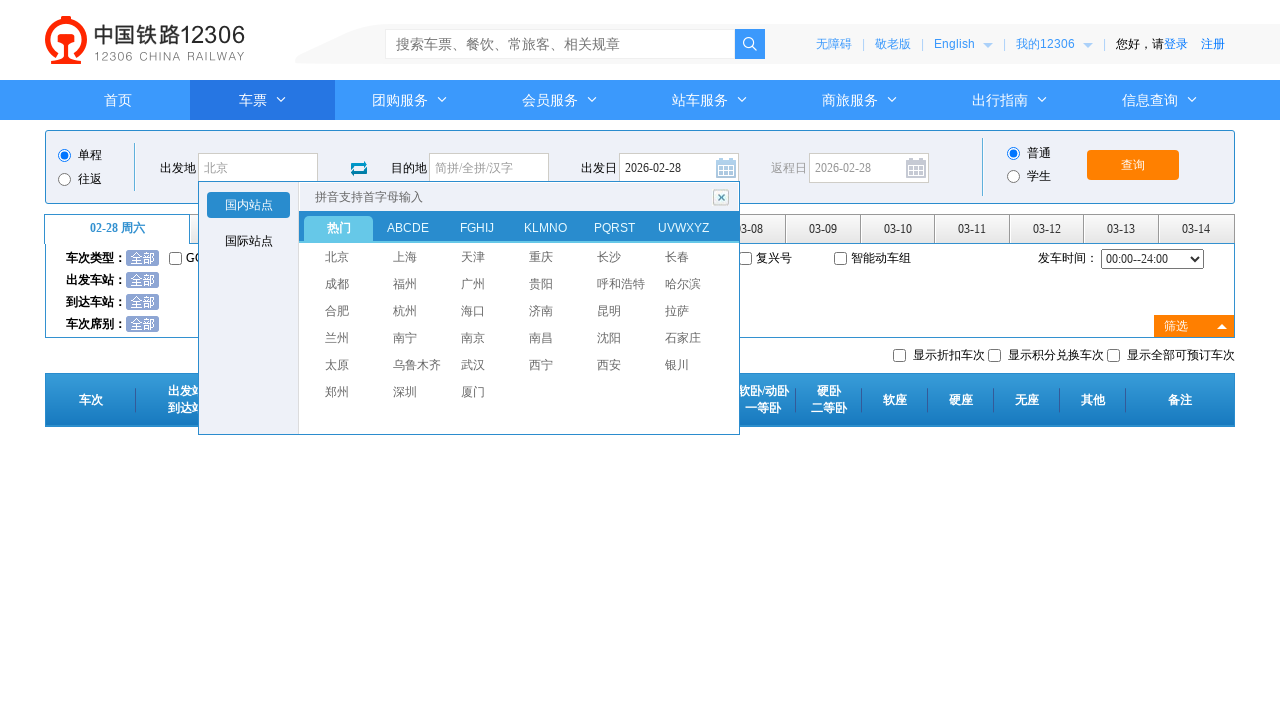

Pressed Enter to confirm departure station selection
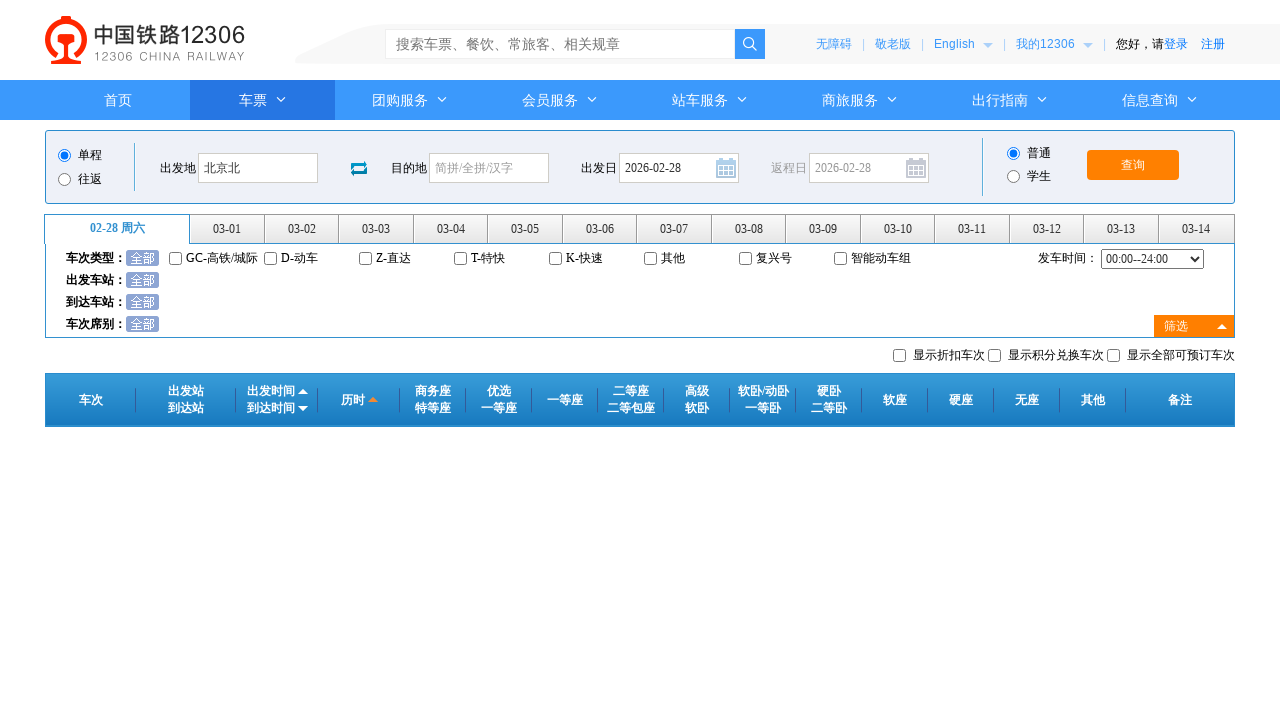

Clicked arrival station field at (489, 168) on #toStationText
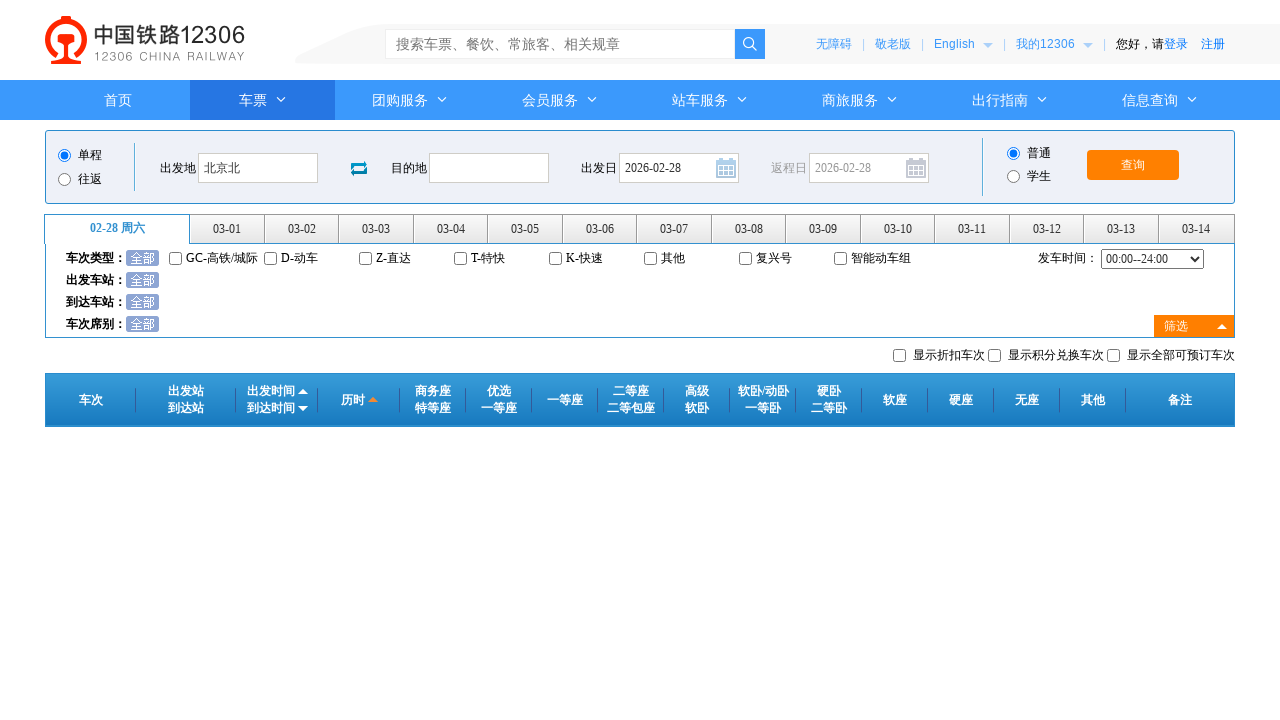

Filled arrival station with '上海' (Shanghai) on #toStationText
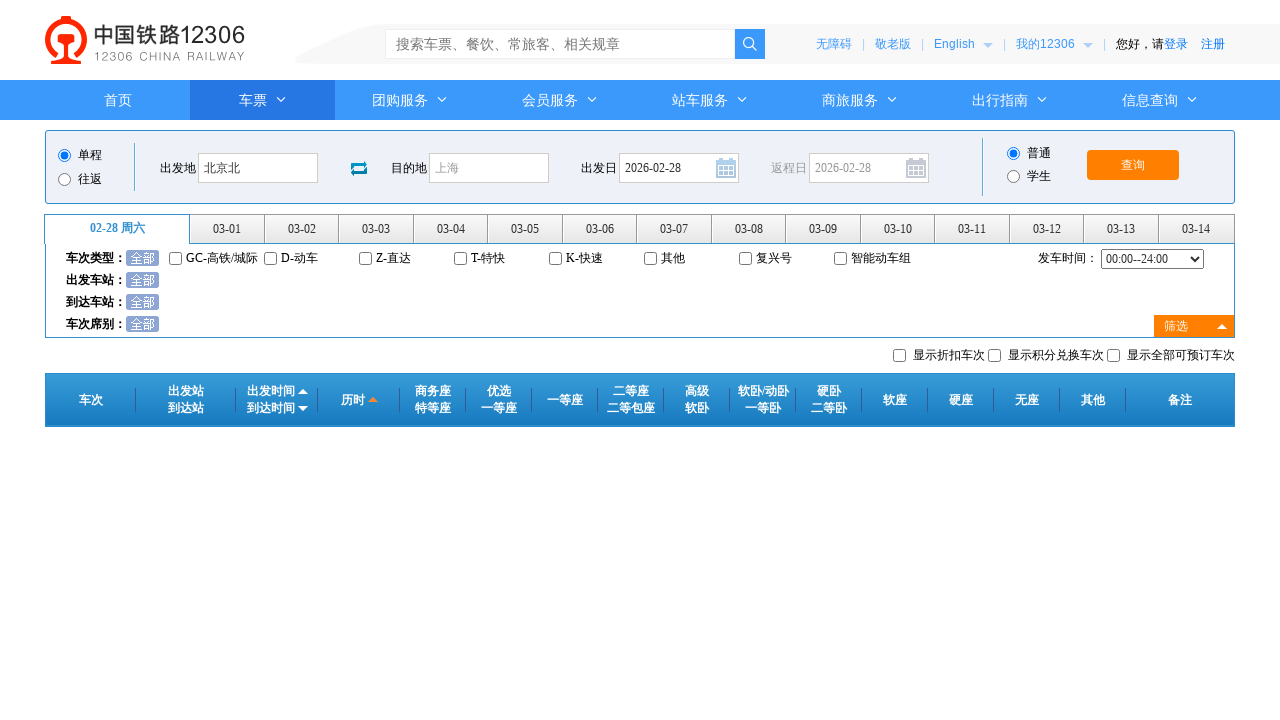

Pressed Enter to confirm arrival station selection
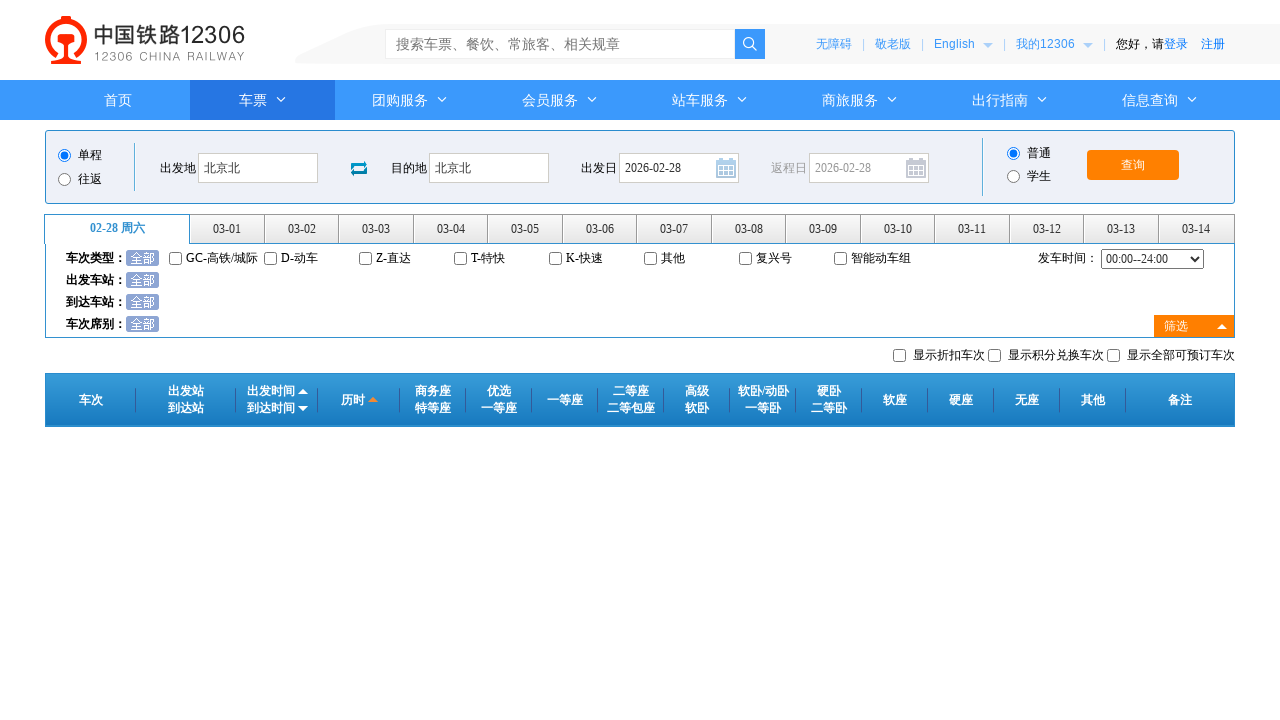

Removed readonly attribute from date field
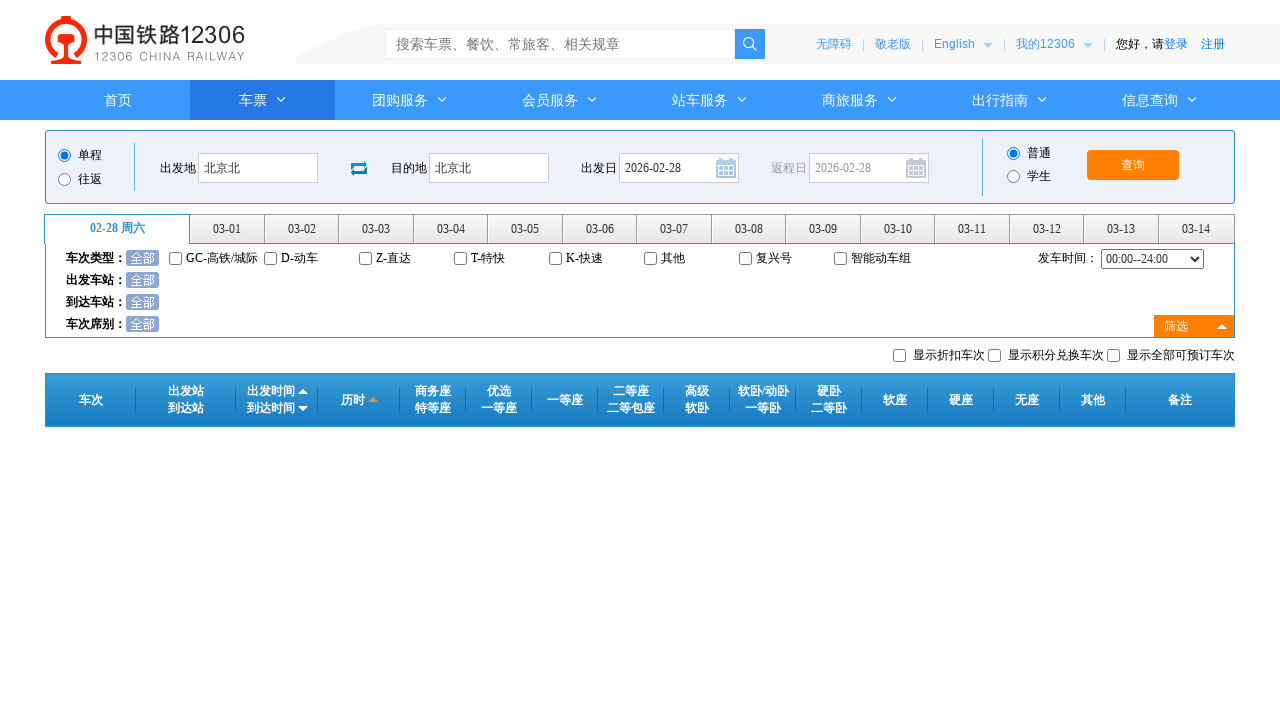

Cleared date field on #train_date
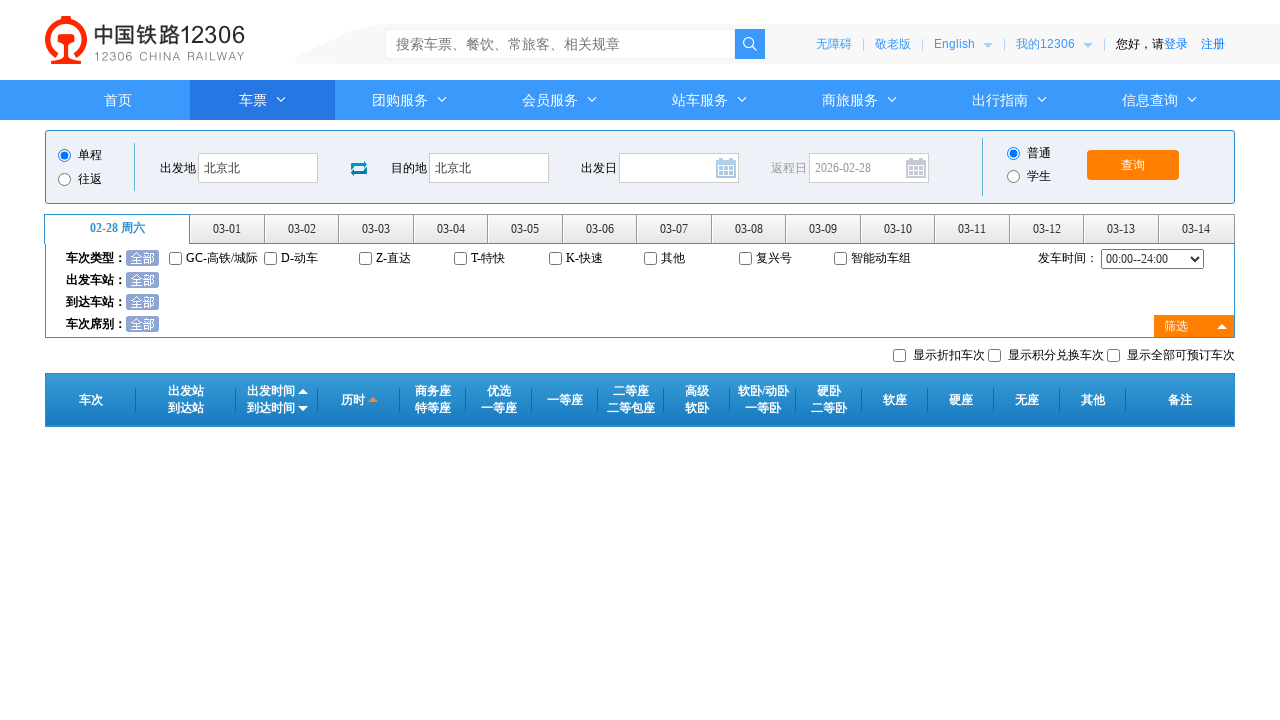

Filled travel date with '2024-03-15' on #train_date
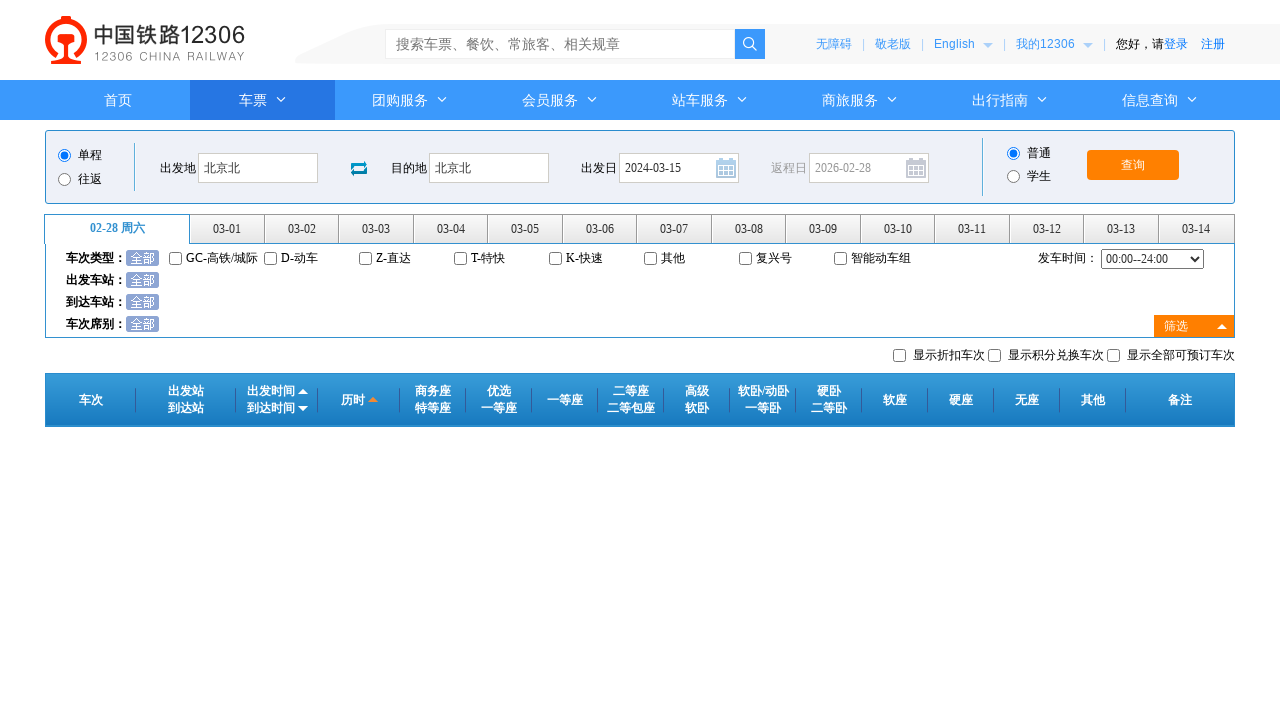

Clicked date field to confirm selection at (679, 168) on #train_date
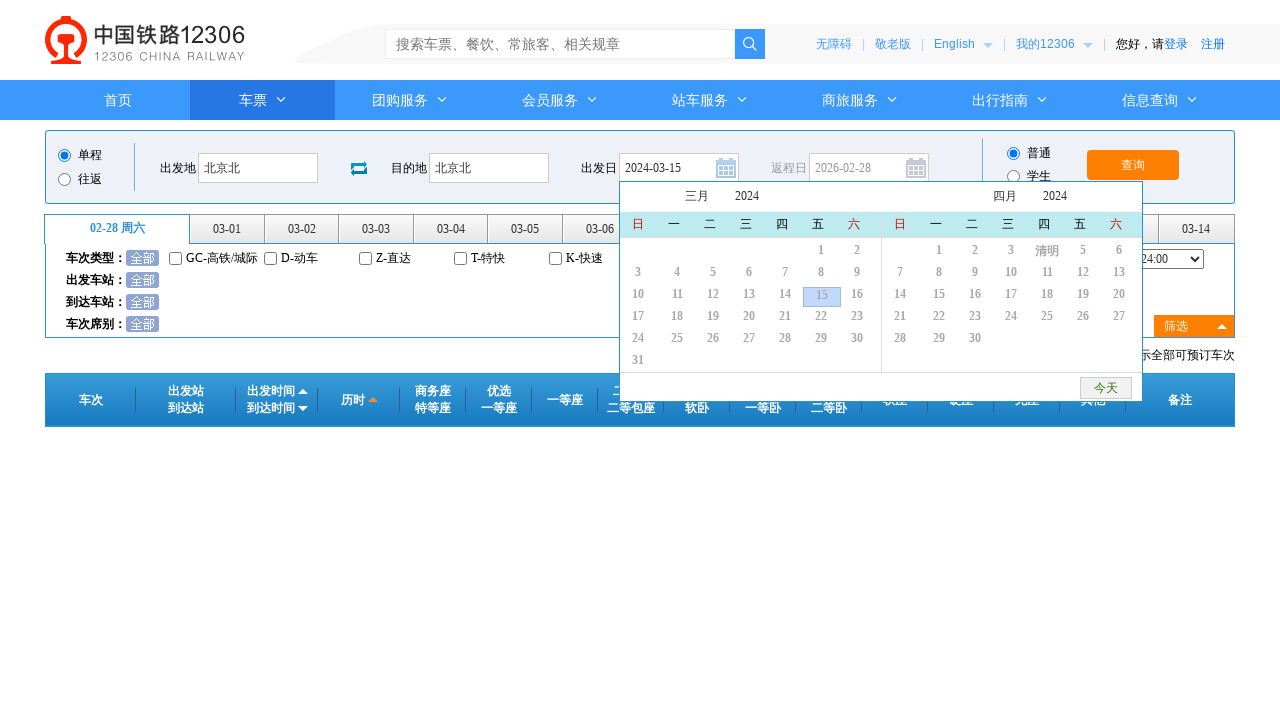

Clicked query button to search for available tickets at (1133, 165) on #query_ticket
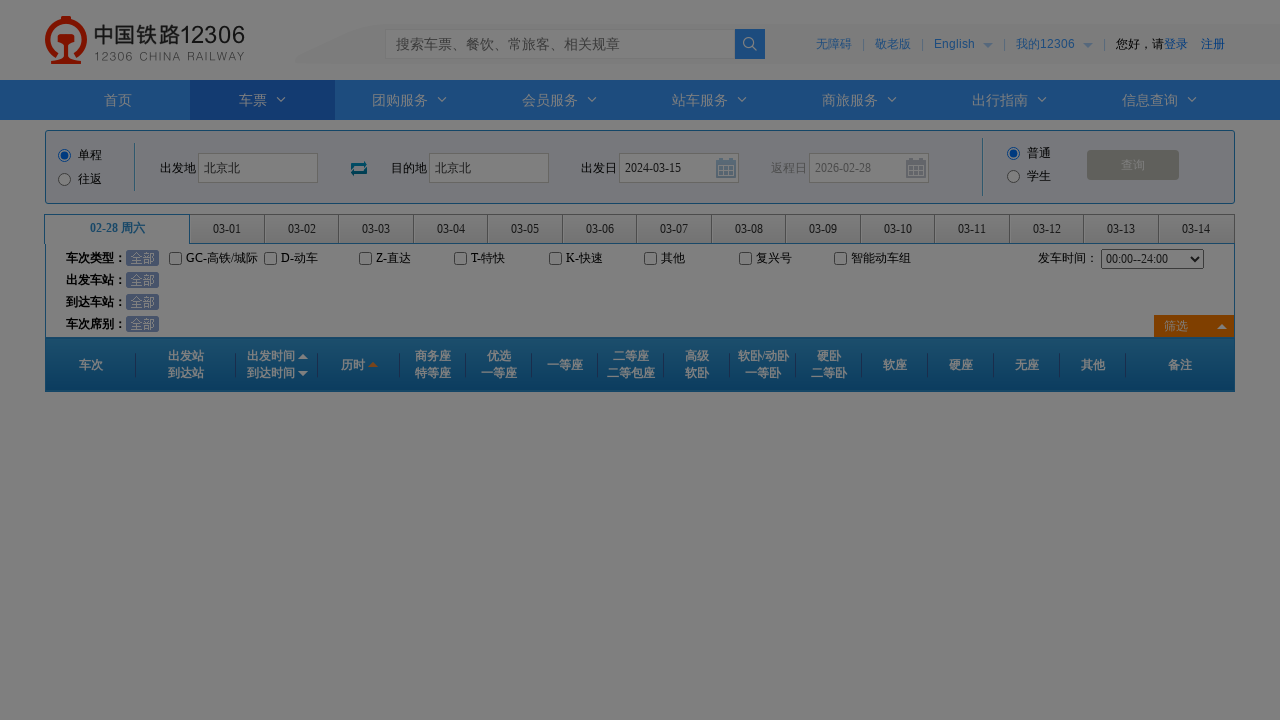

Waited 2000ms for ticket search results to load
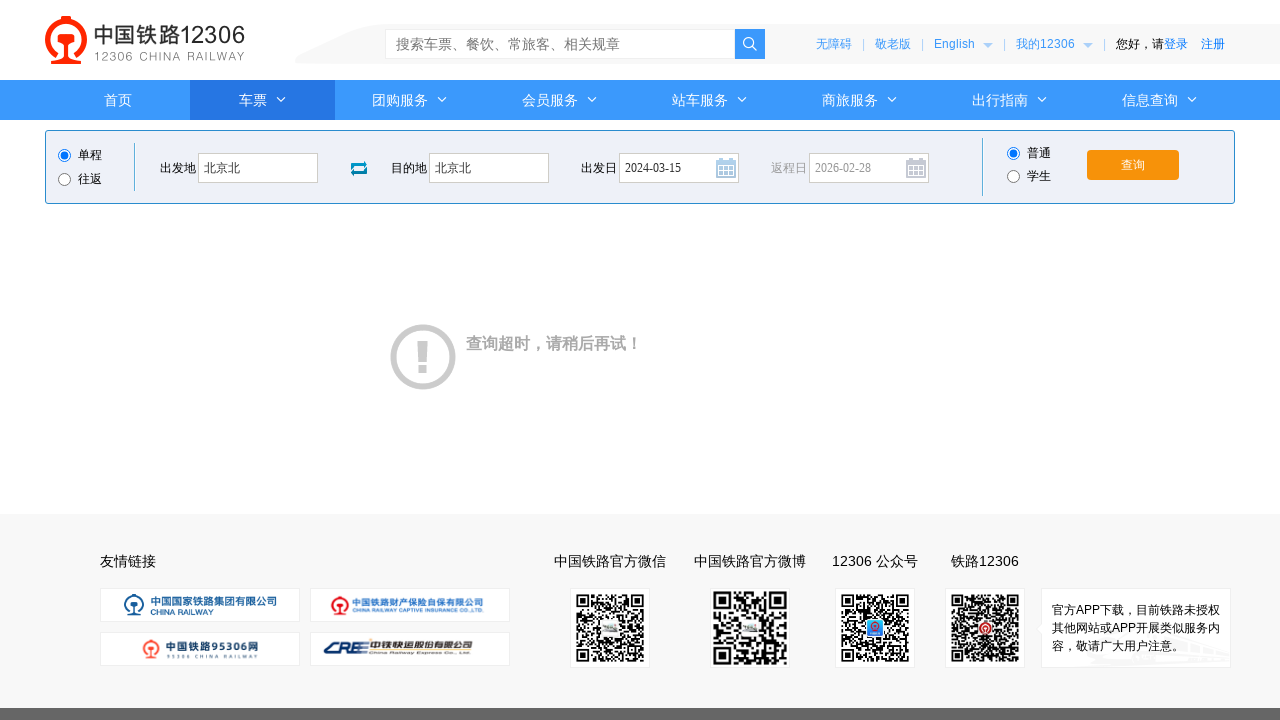

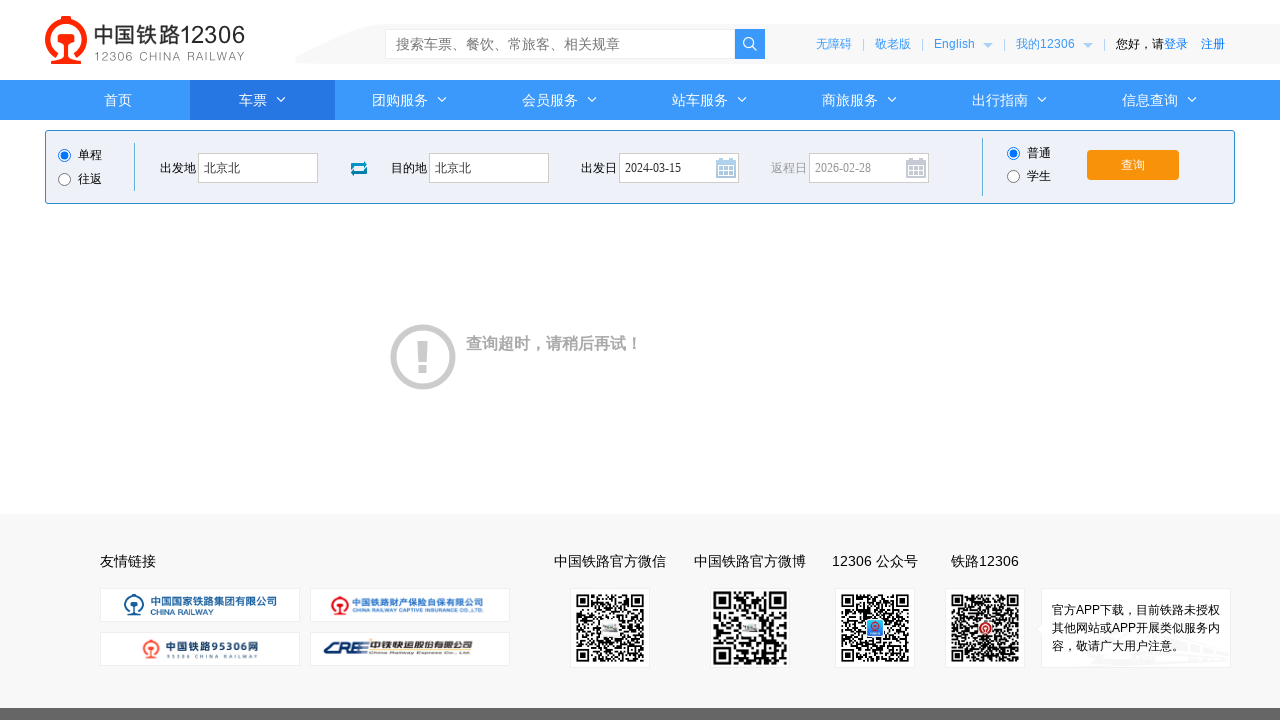